Tests checkbox functionality by selecting and deselecting multiple checkboxes on a demo page

Starting URL: https://the-internet.herokuapp.com/checkboxes

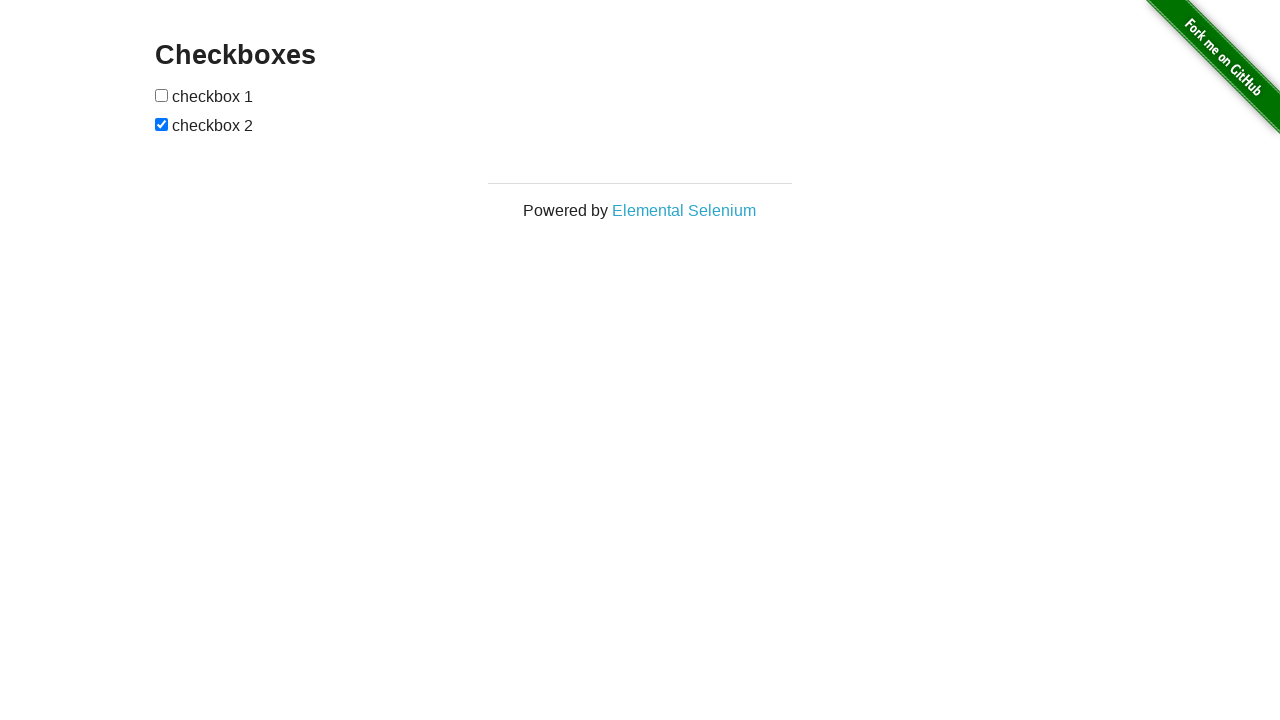

Located all checkbox elements on the page
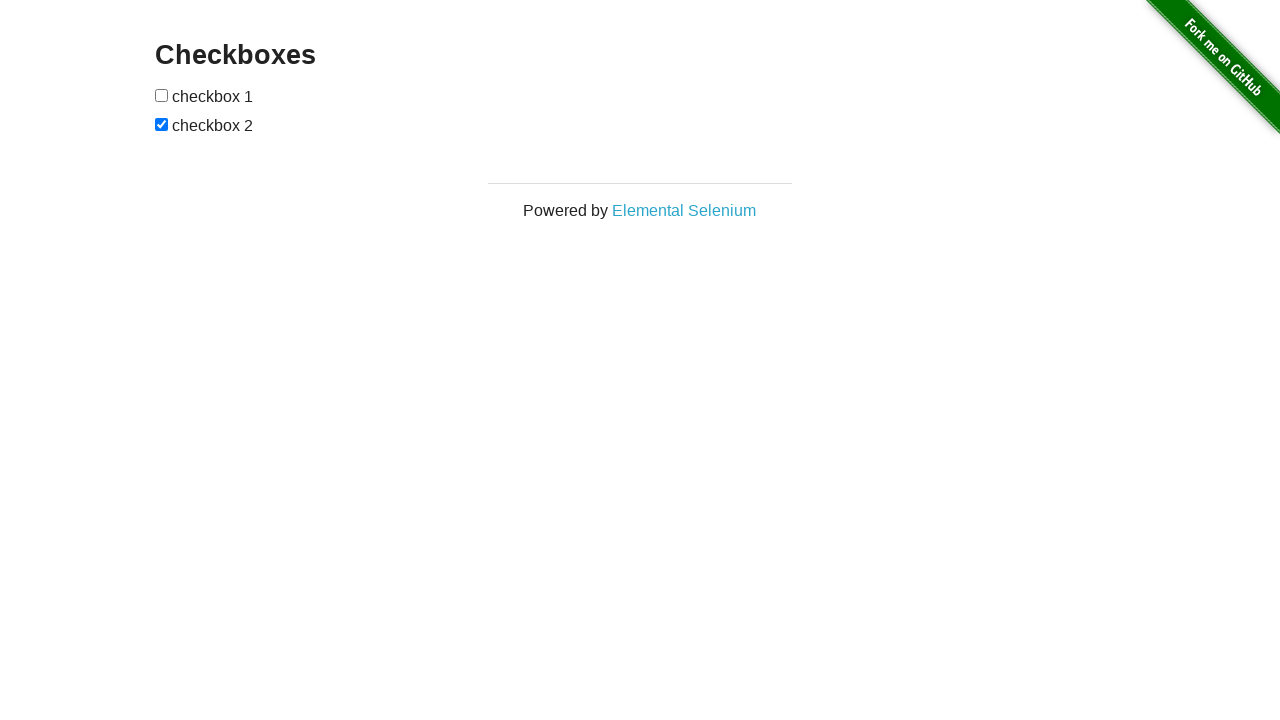

Retrieved first checkbox element
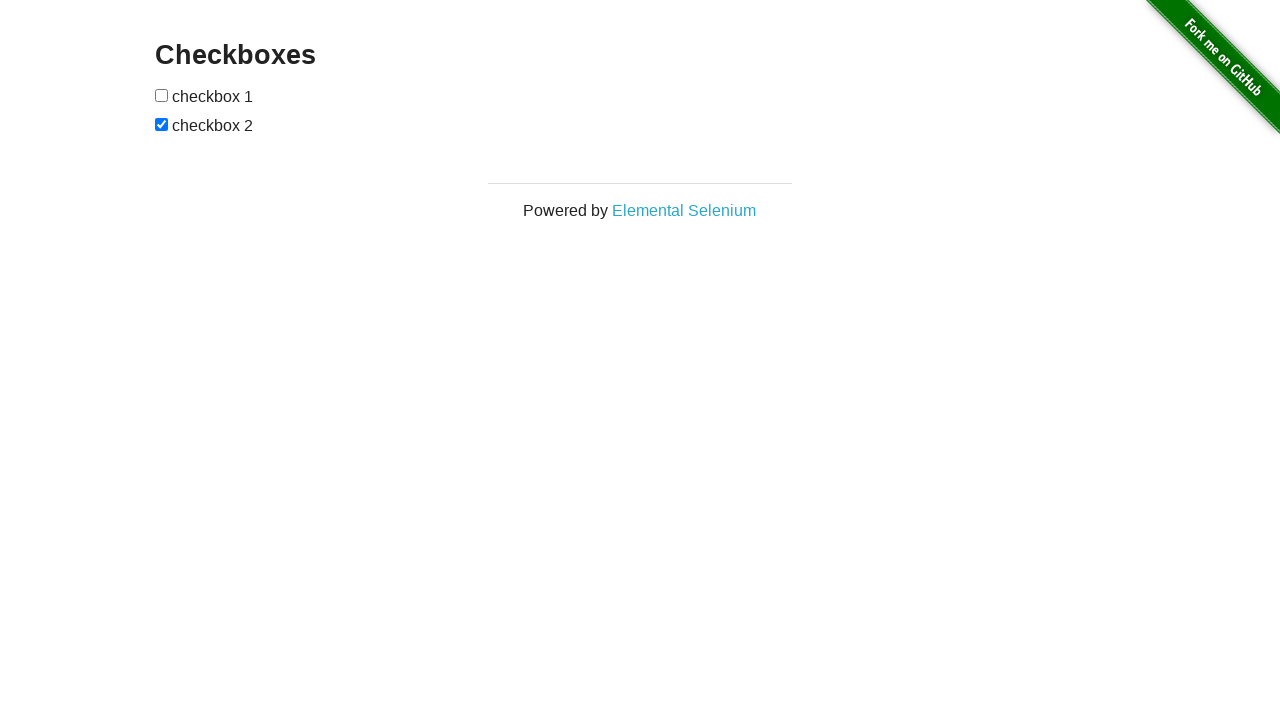

Retrieved second checkbox element
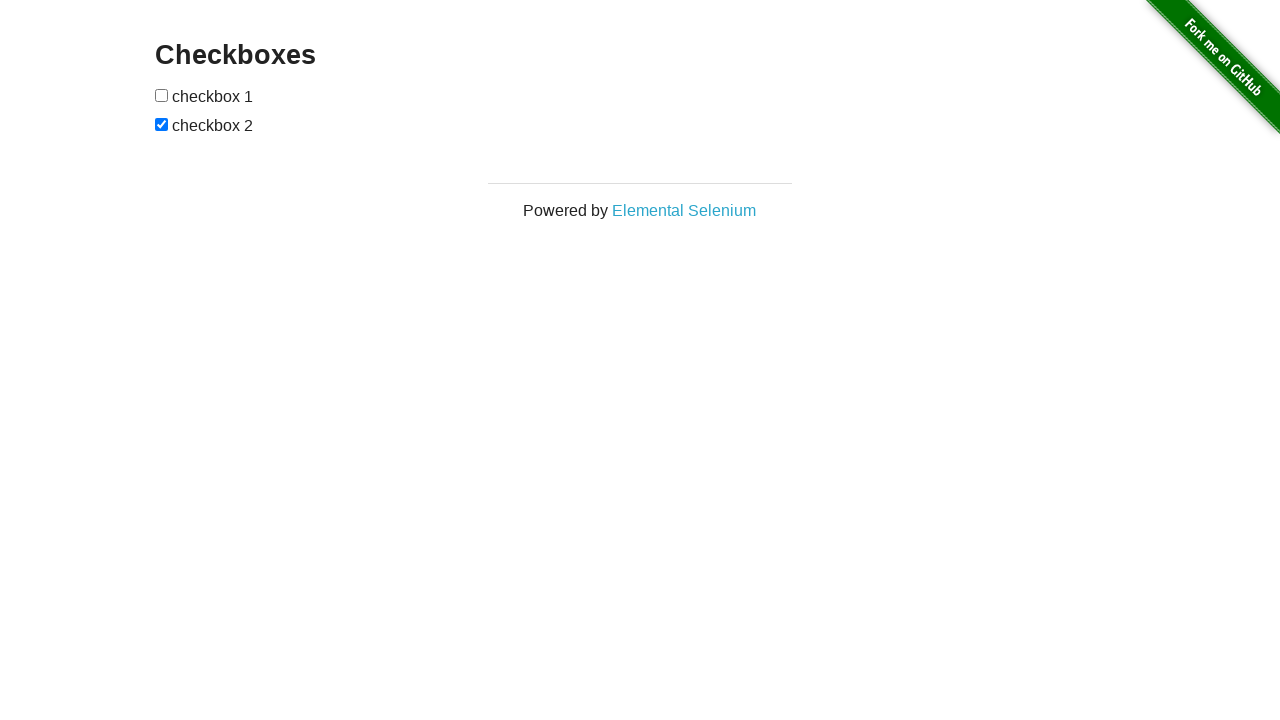

Clicked first checkbox to select it at (162, 95) on input[type='checkbox'] >> nth=0
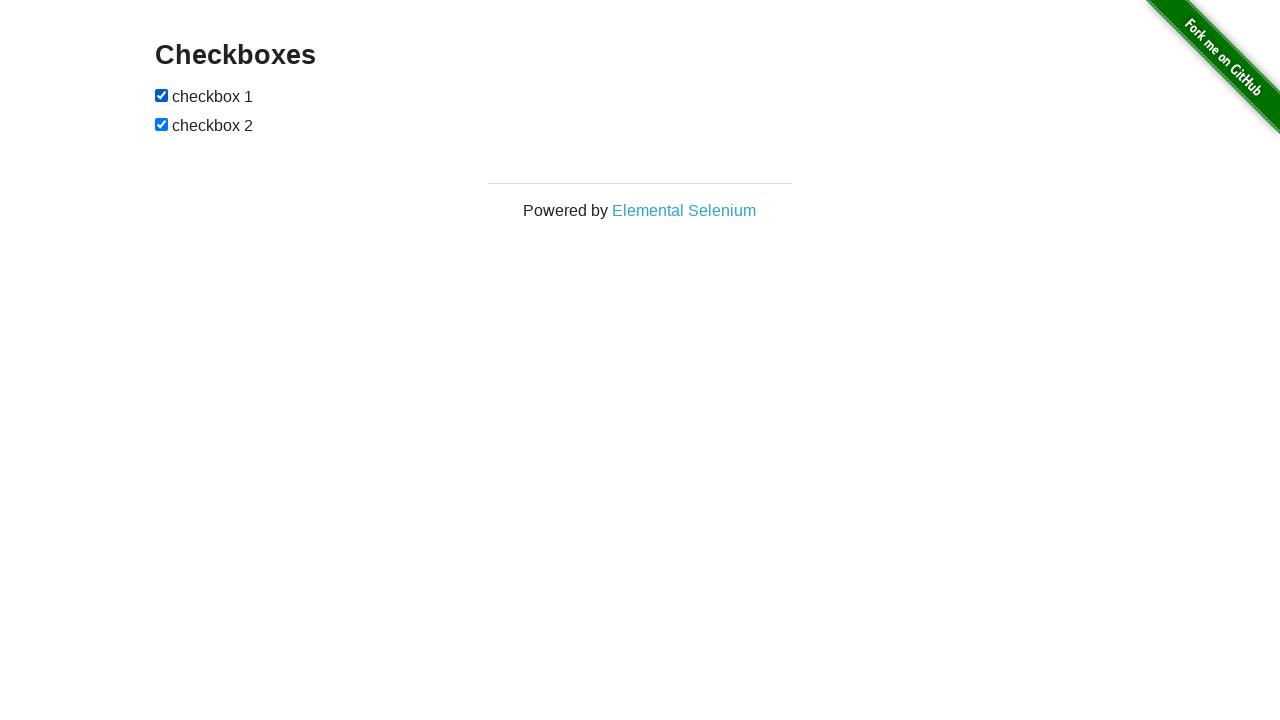

Clicked second checkbox to toggle it at (162, 124) on input[type='checkbox'] >> nth=1
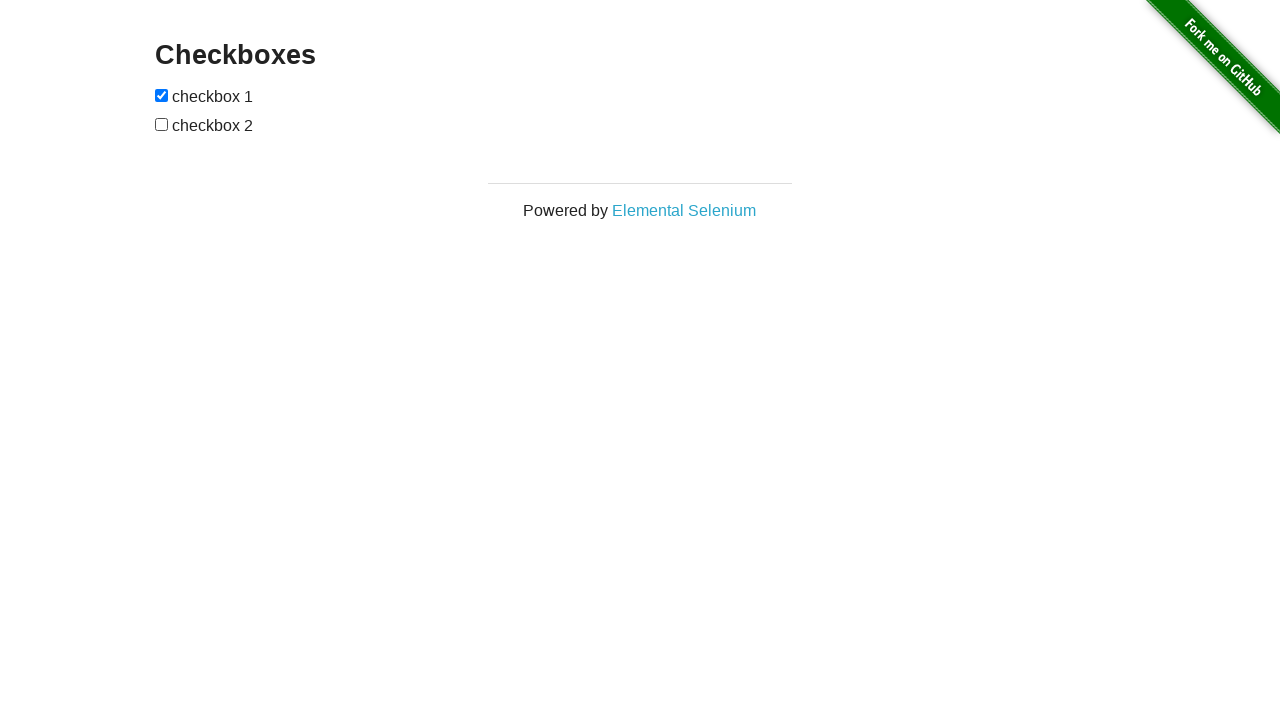

Clicked an unchecked checkbox to select it at (162, 124) on input[type='checkbox'] >> nth=1
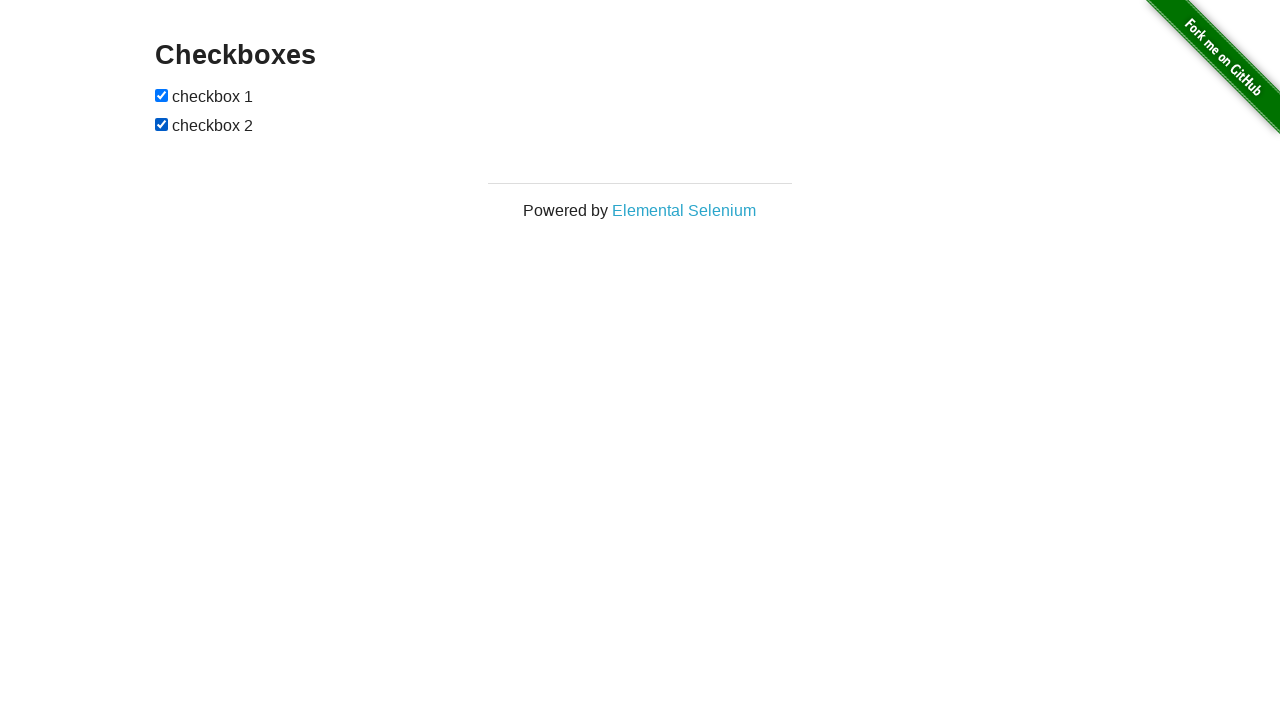

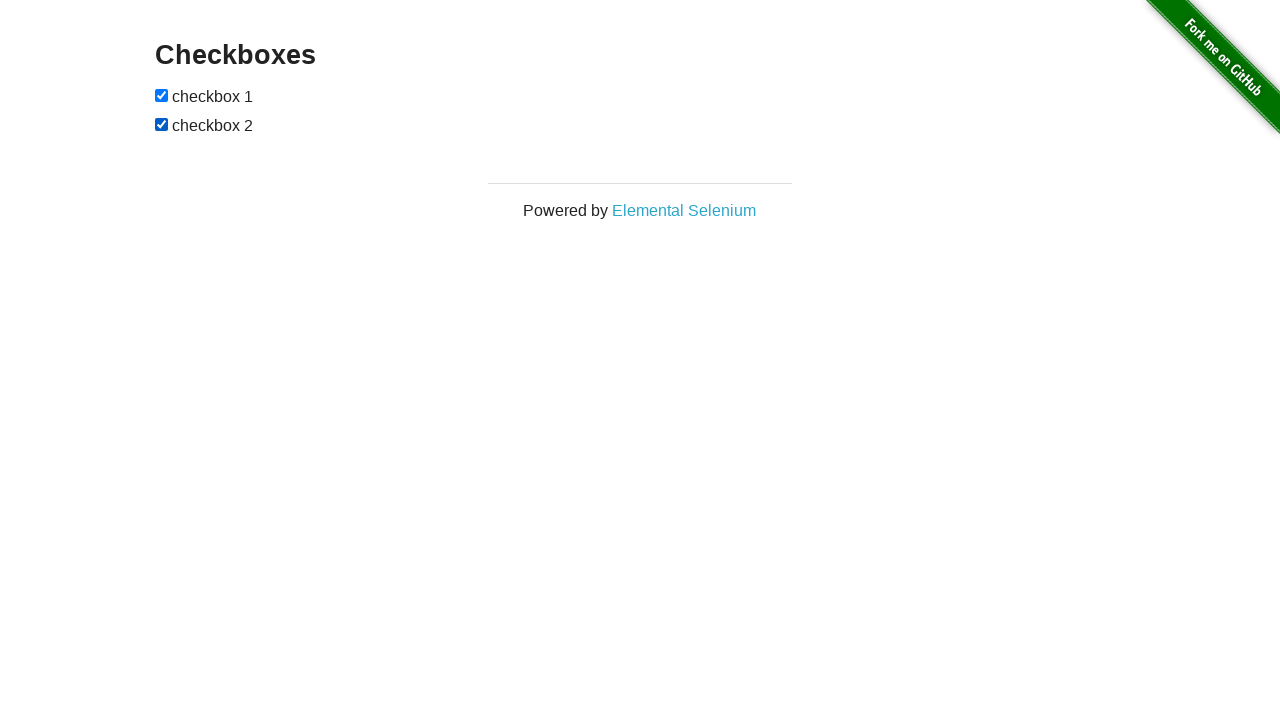